Simulates a quick browsing user journey: visiting the main page briefly, navigating to a store, and doing a quick scroll before leaving.

Starting URL: https://m.oddgrocer.com/main?id=2

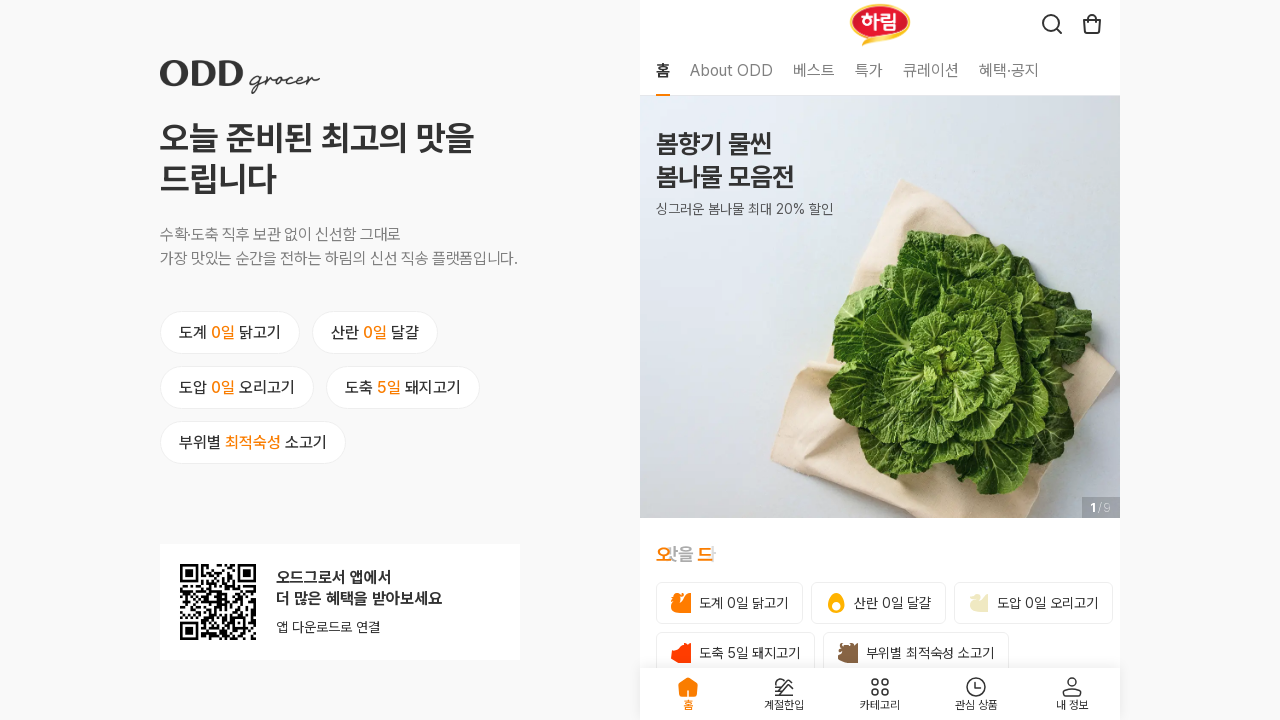

Waited 1500ms on main page for initial browsing
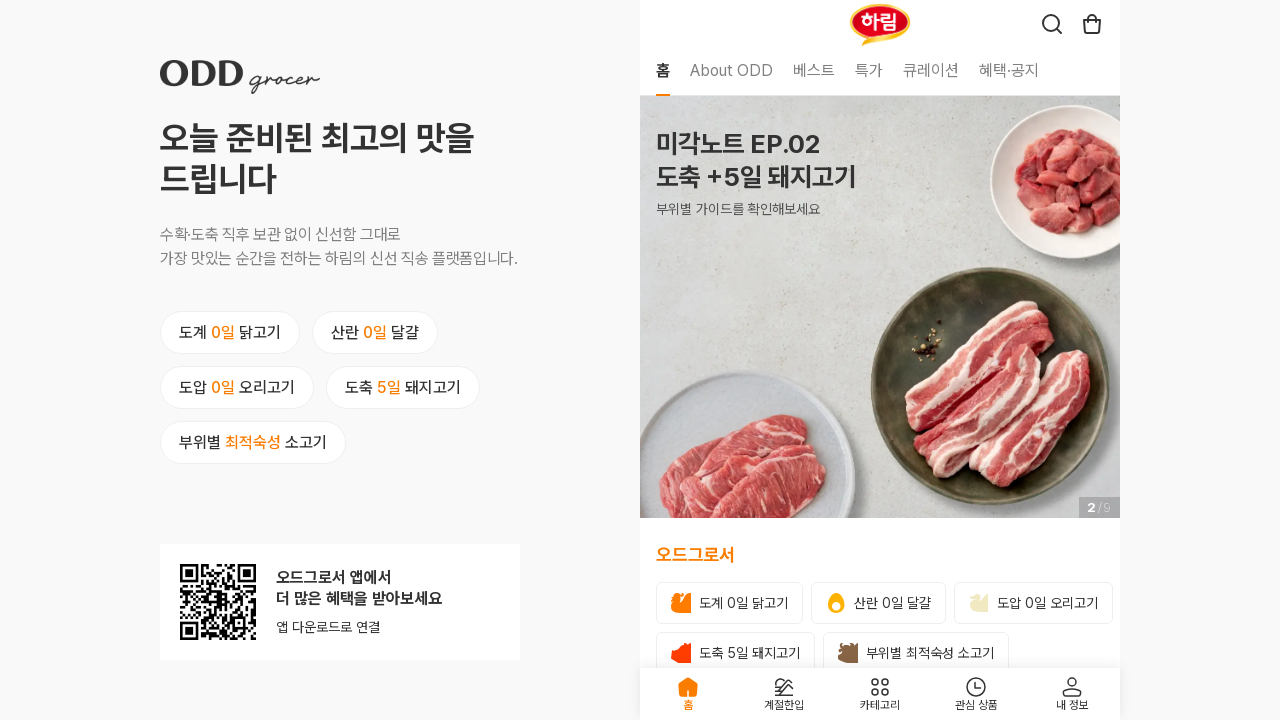

Found element with selector 'a[href*="/store"]'
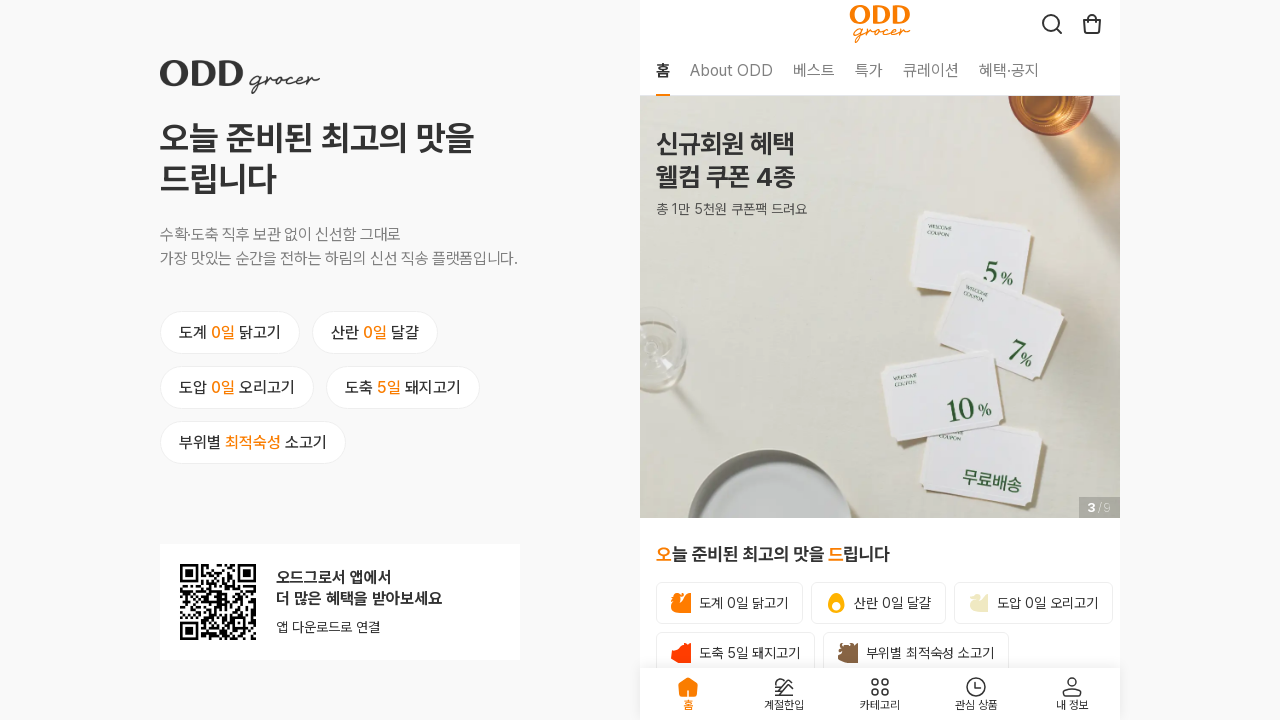

Clicked store link using selector 'a[href*="/store"]'
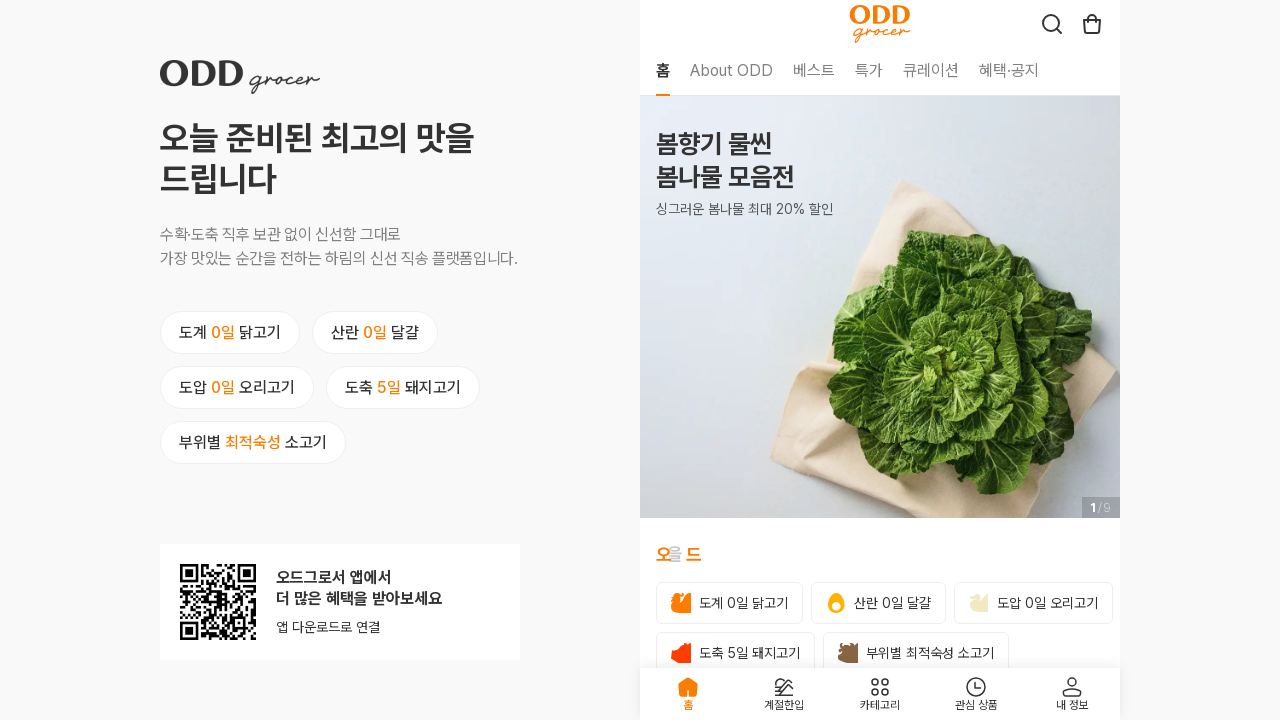

Store page loaded successfully
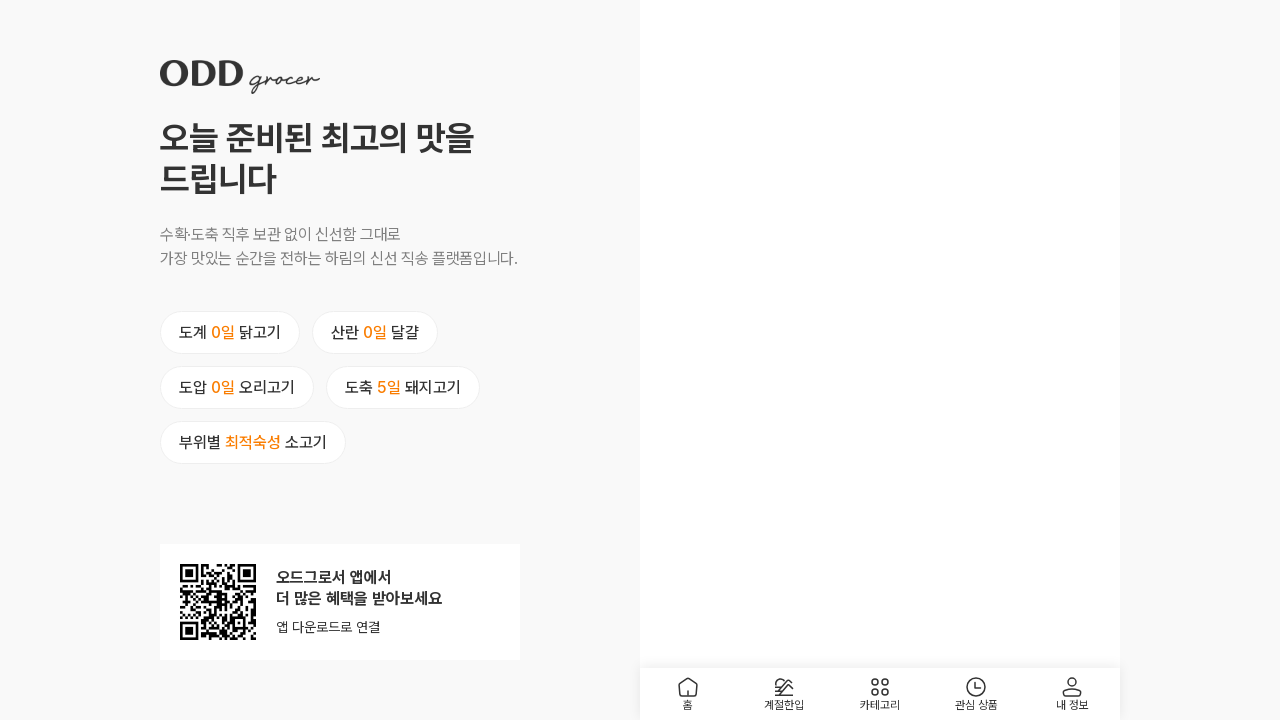

Waited 2000ms at store page for browsing
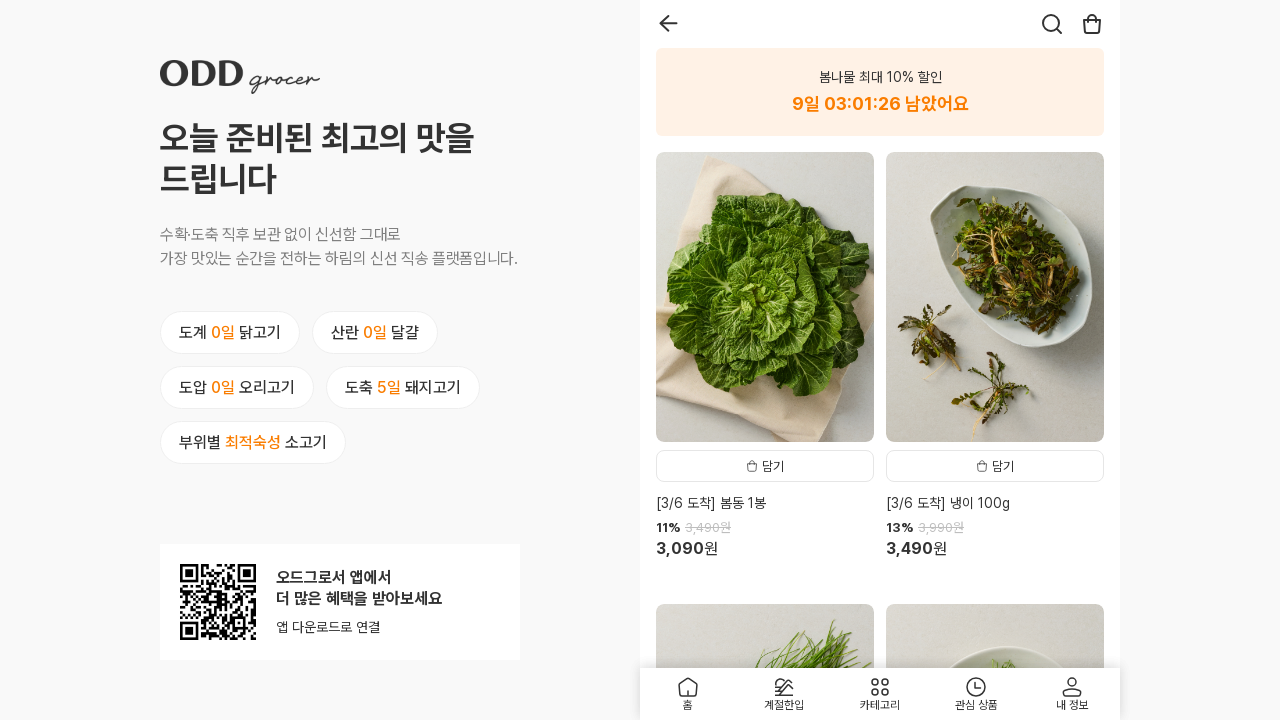

Scrolled down by one viewport height
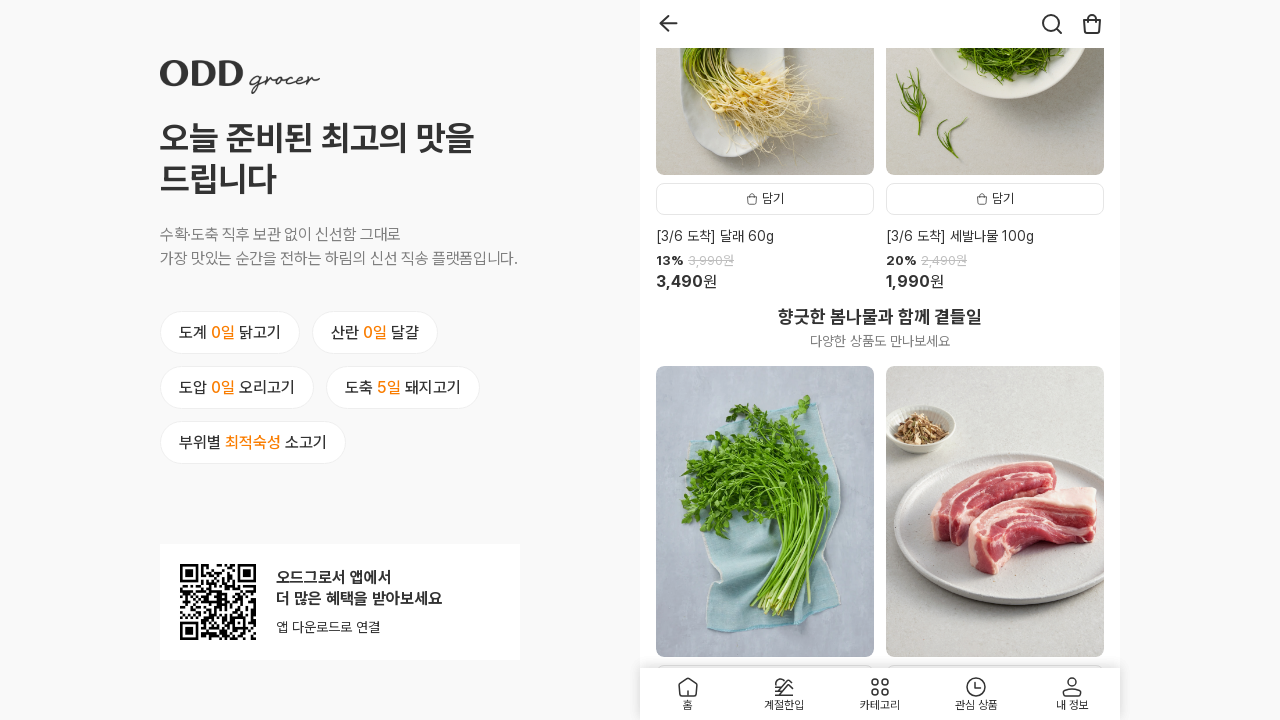

Waited 1000ms after scrolling before exit
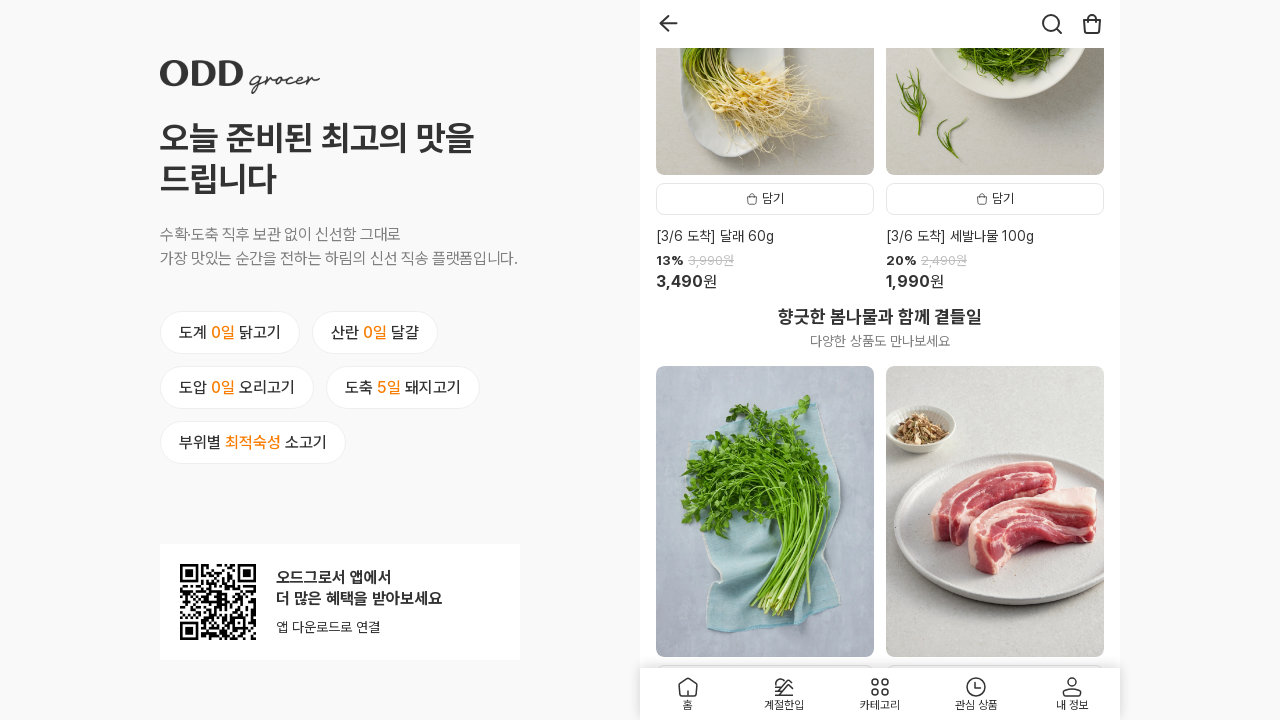

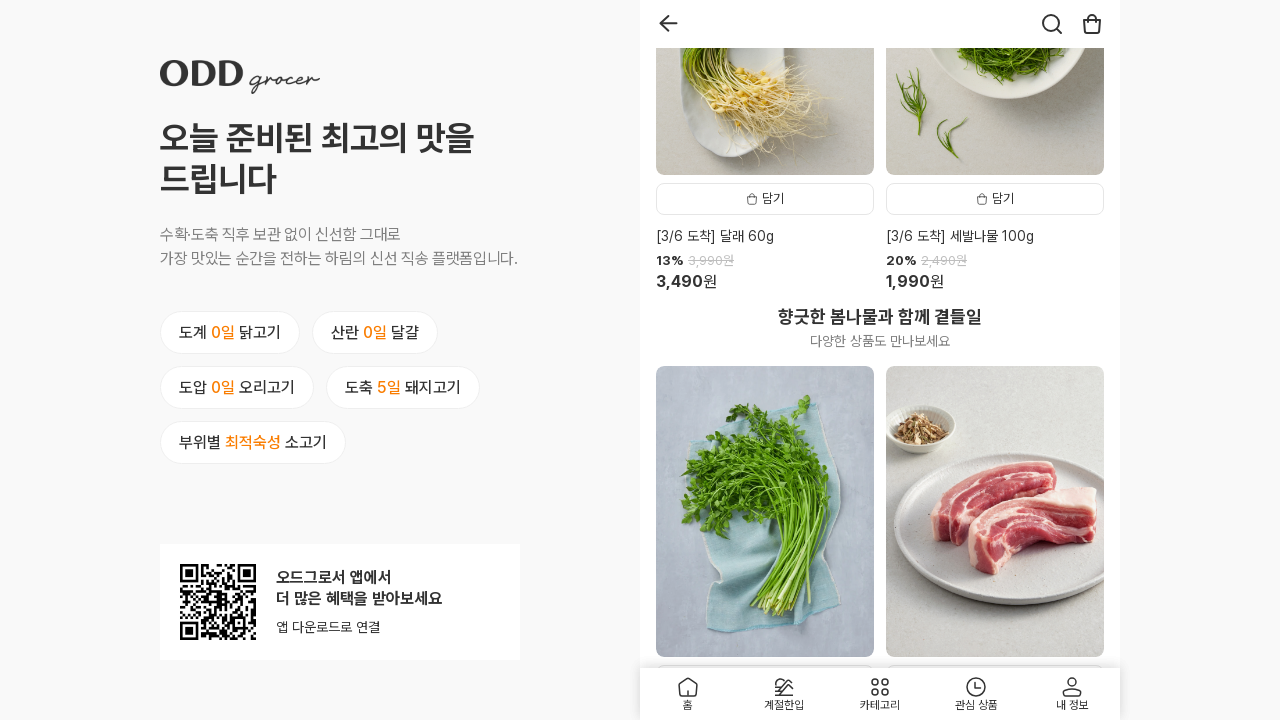